Tests alert handling by entering a name, clicking alert button, and accepting the alert dialog

Starting URL: https://codenboxautomationlab.com/practice/

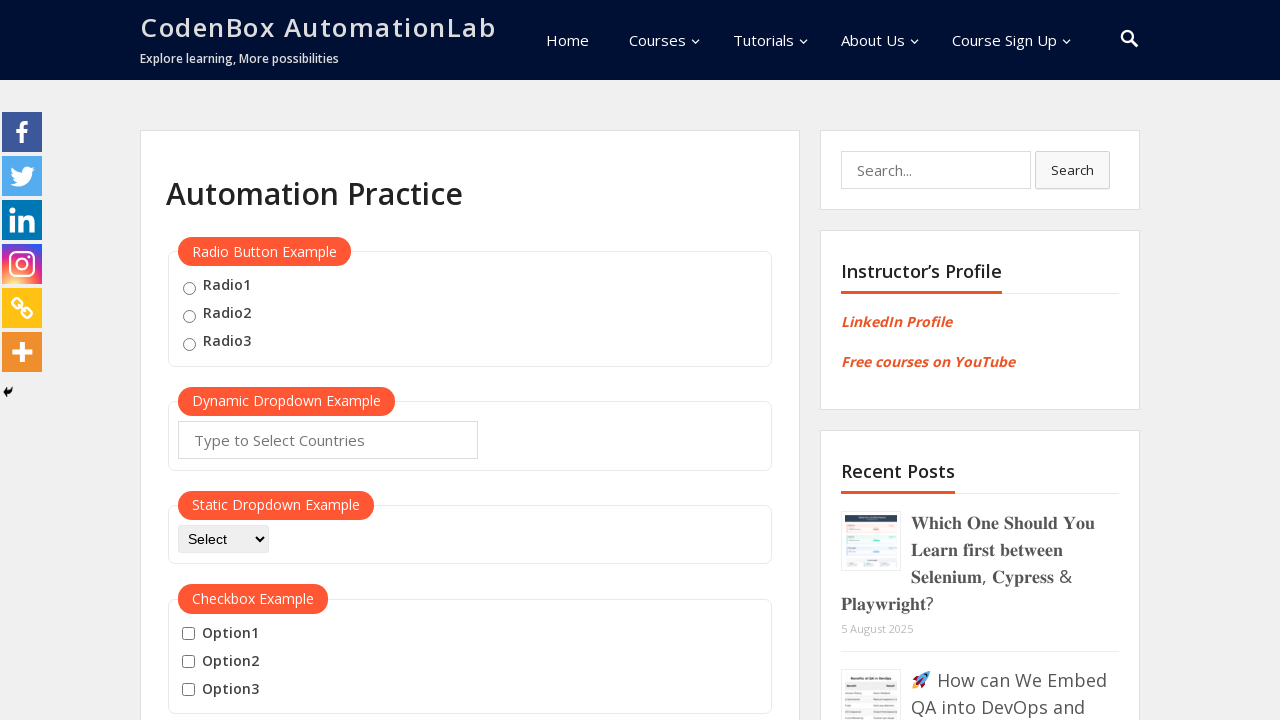

Scrolled down to alert section
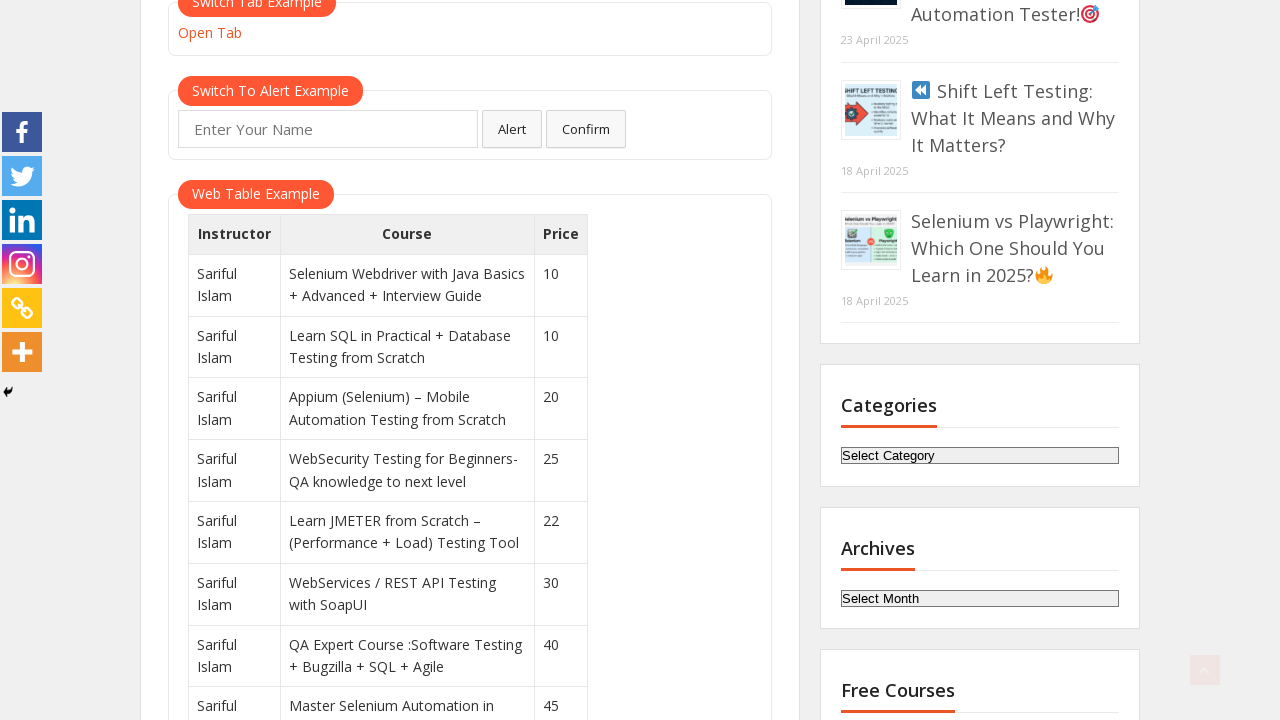

Filled name field with 'TestUser' on #name
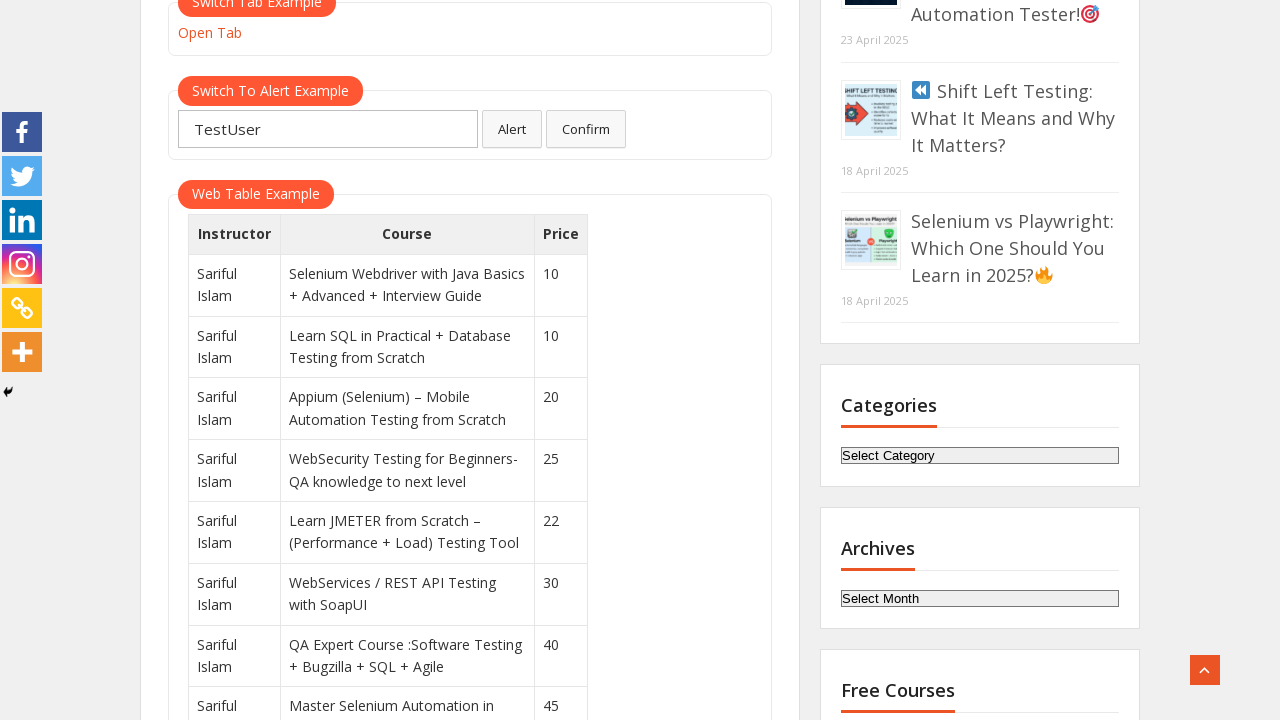

Set up alert dialog handler to accept alerts
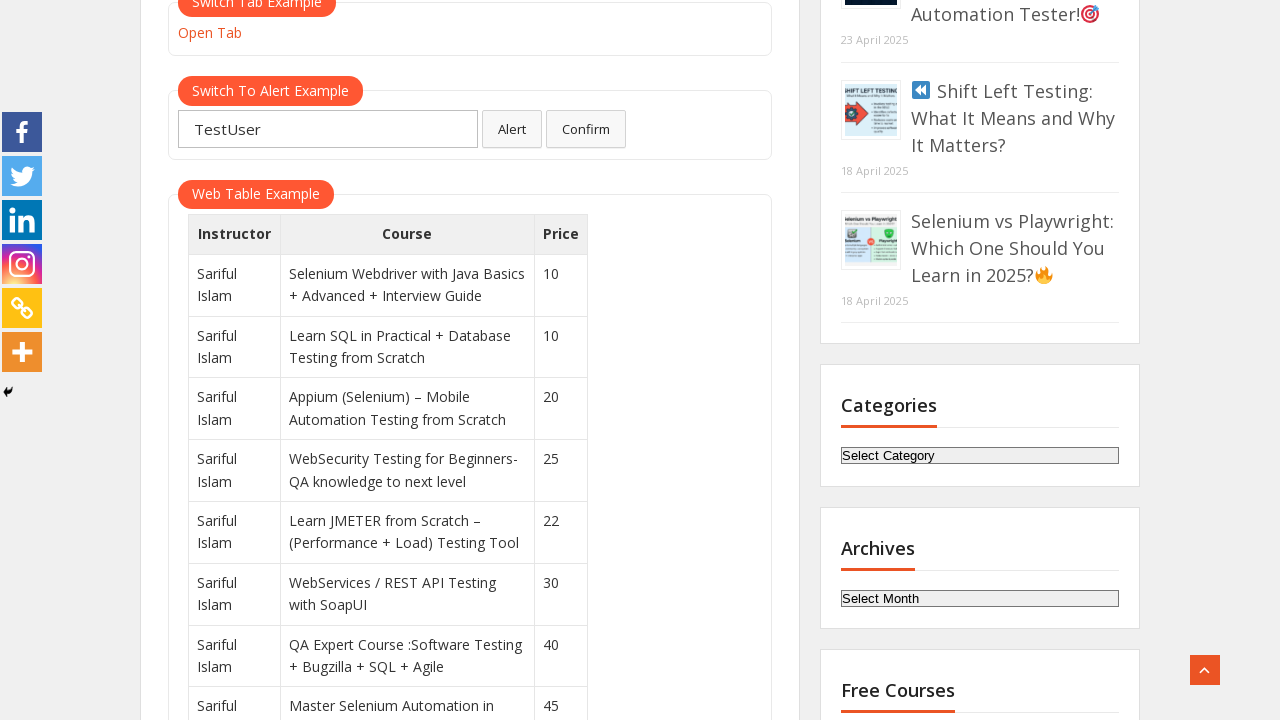

Clicked alert button and accepted the alert dialog at (512, 129) on #alertbtn
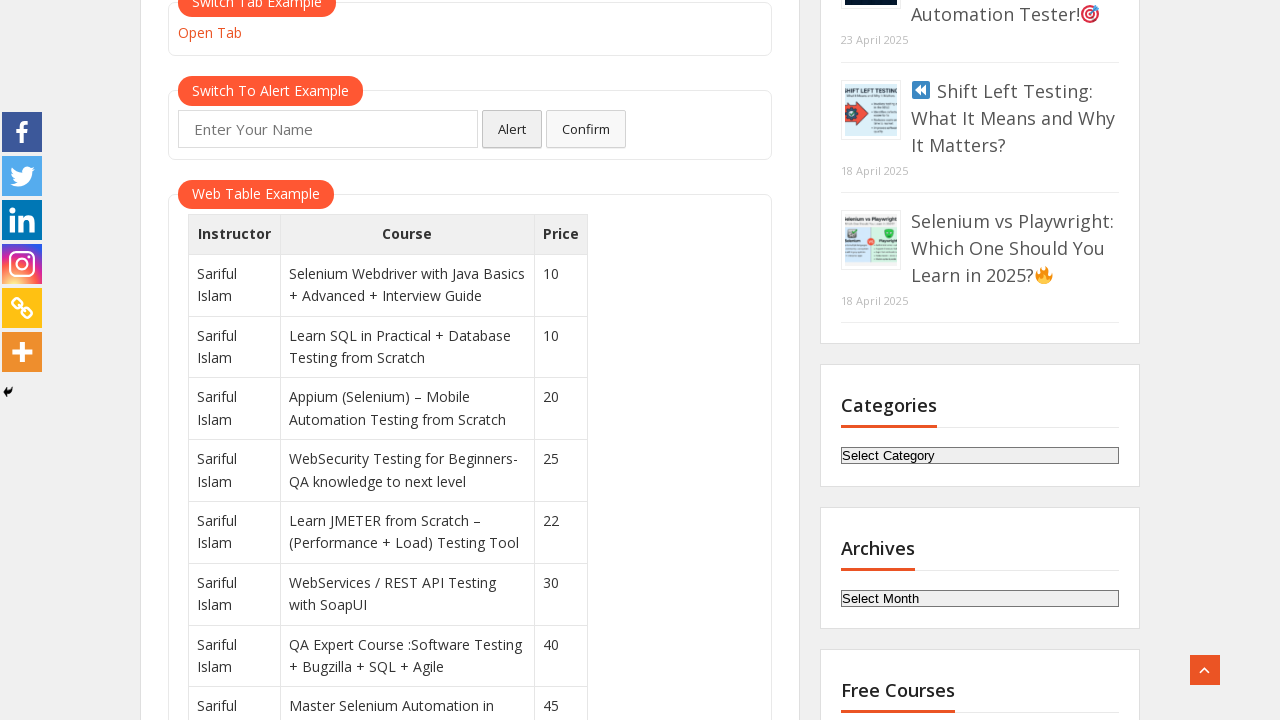

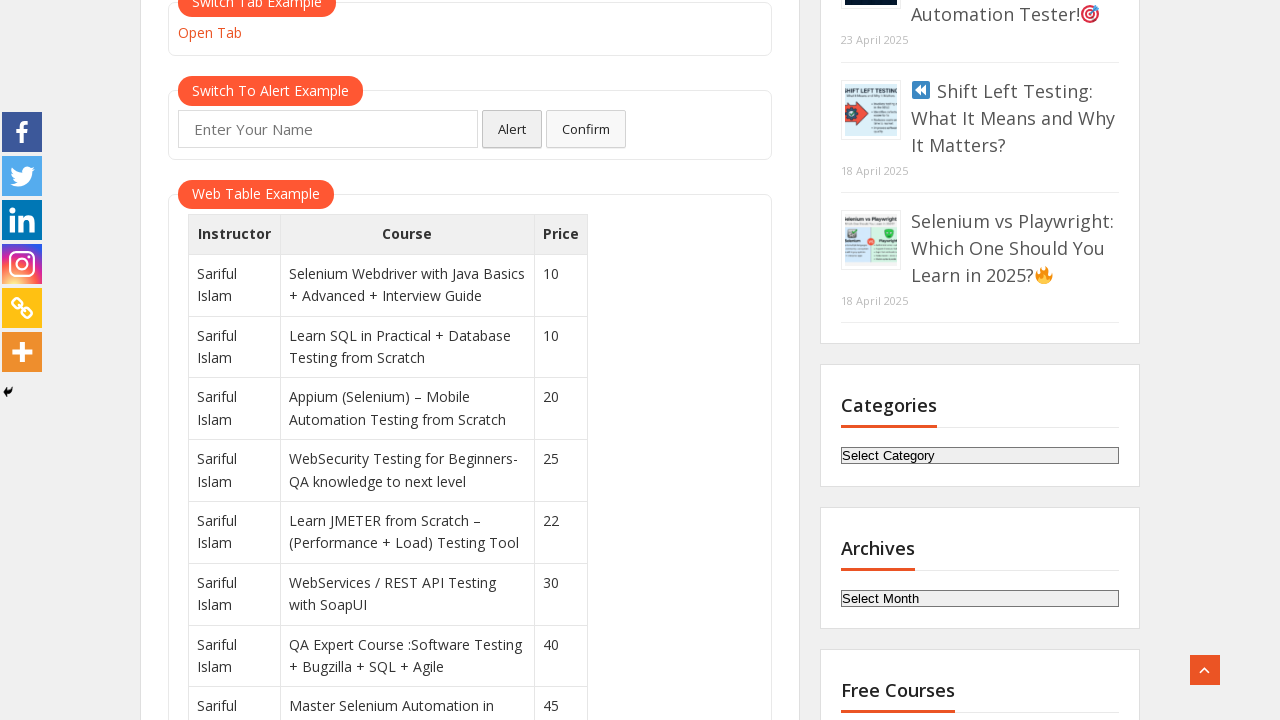